Tests that the Clear completed button displays correct text after completing an item

Starting URL: https://demo.playwright.dev/todomvc

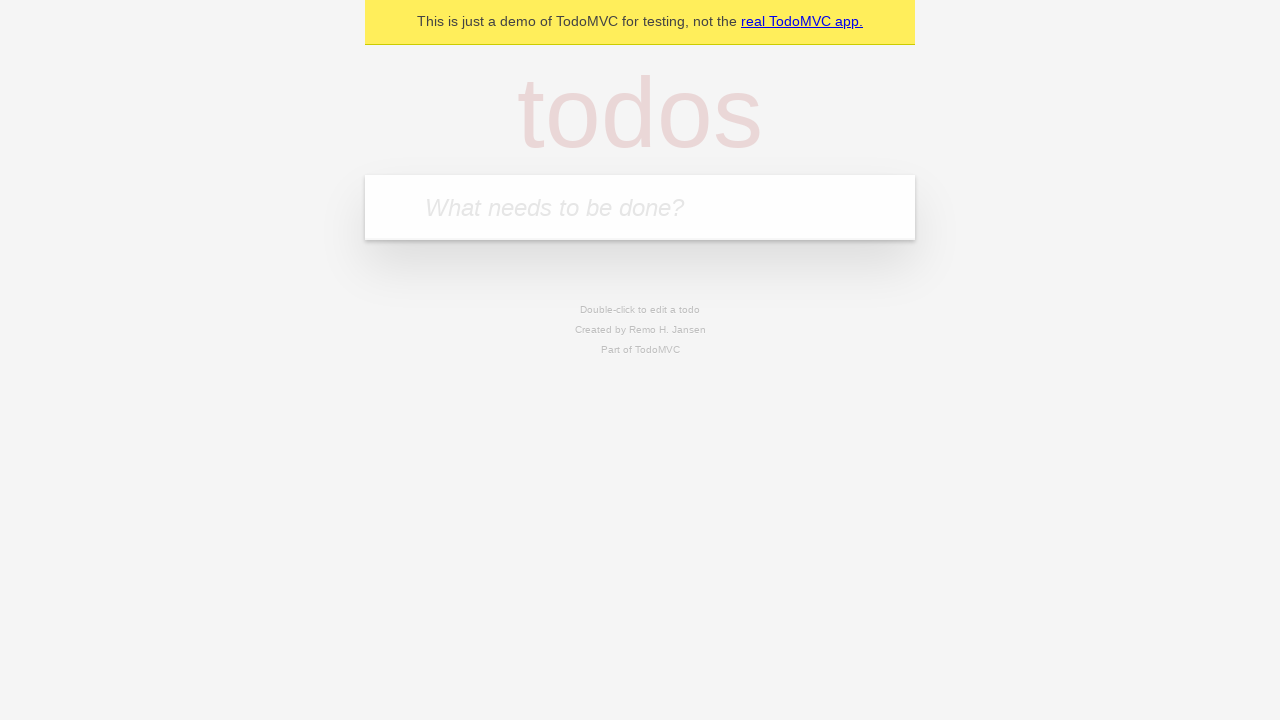

Located the 'What needs to be done?' input field
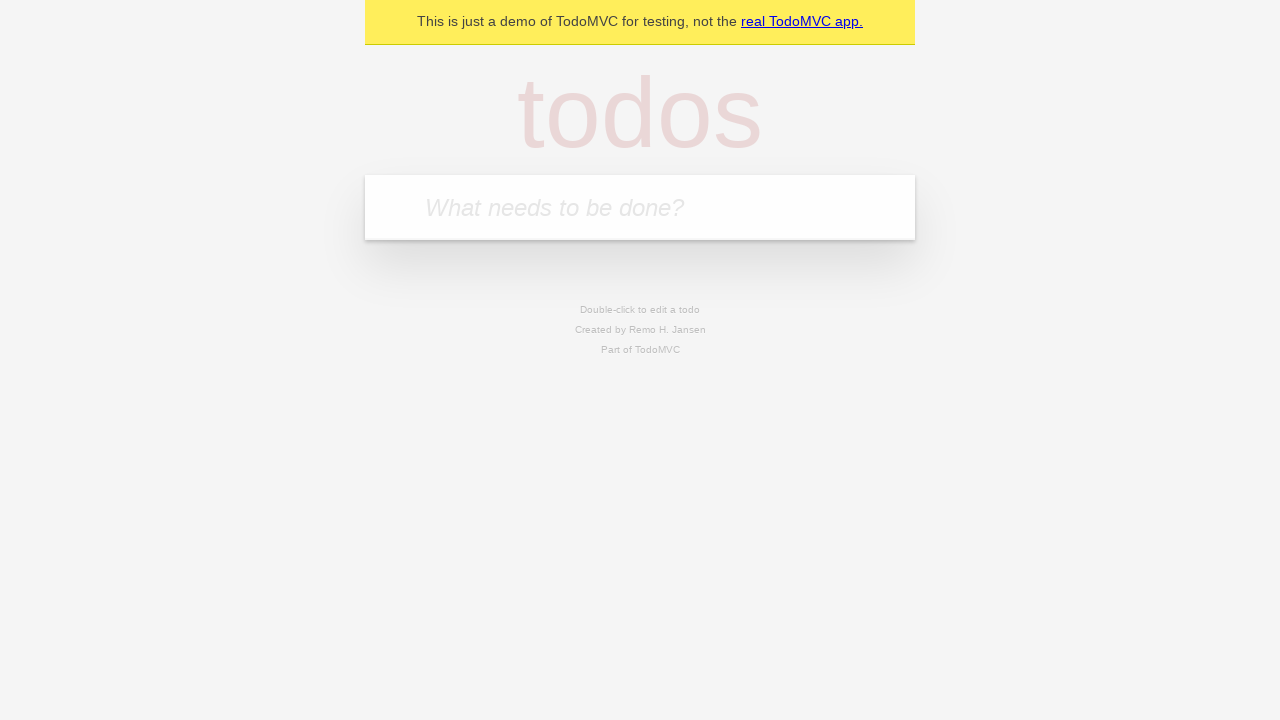

Filled first todo with 'buy some cheese' on internal:attr=[placeholder="What needs to be done?"i]
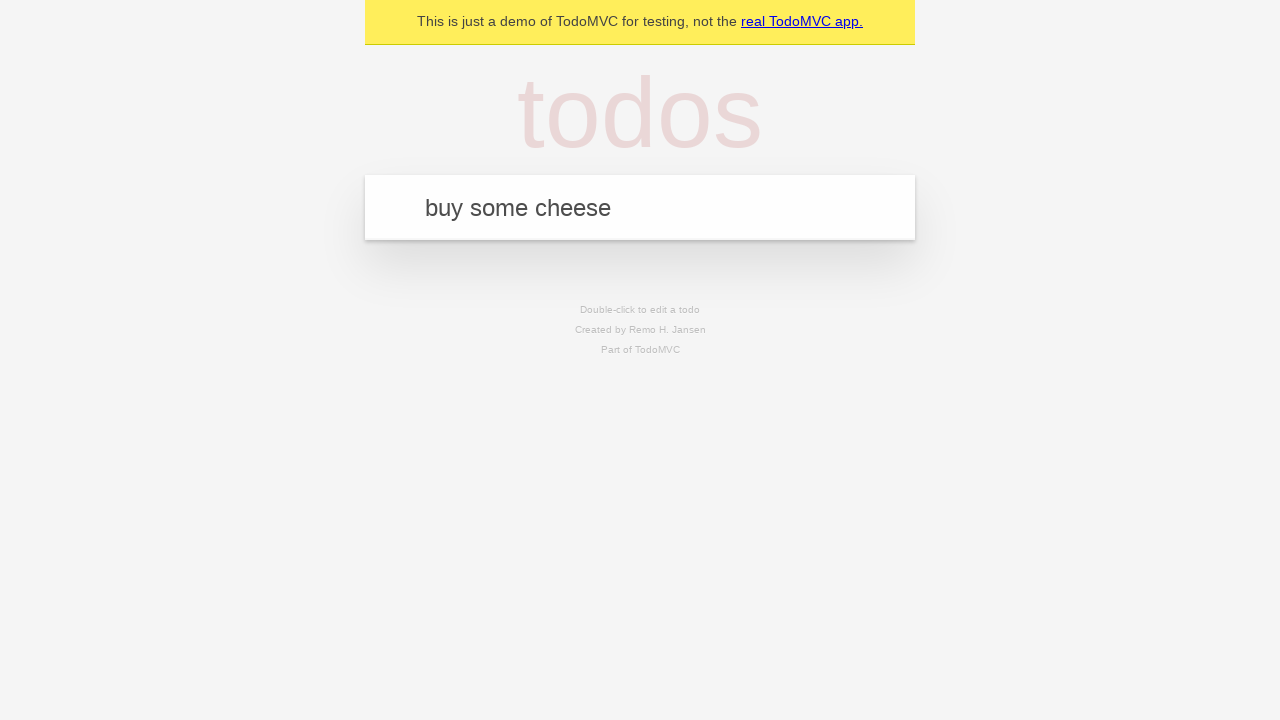

Pressed Enter to create first todo on internal:attr=[placeholder="What needs to be done?"i]
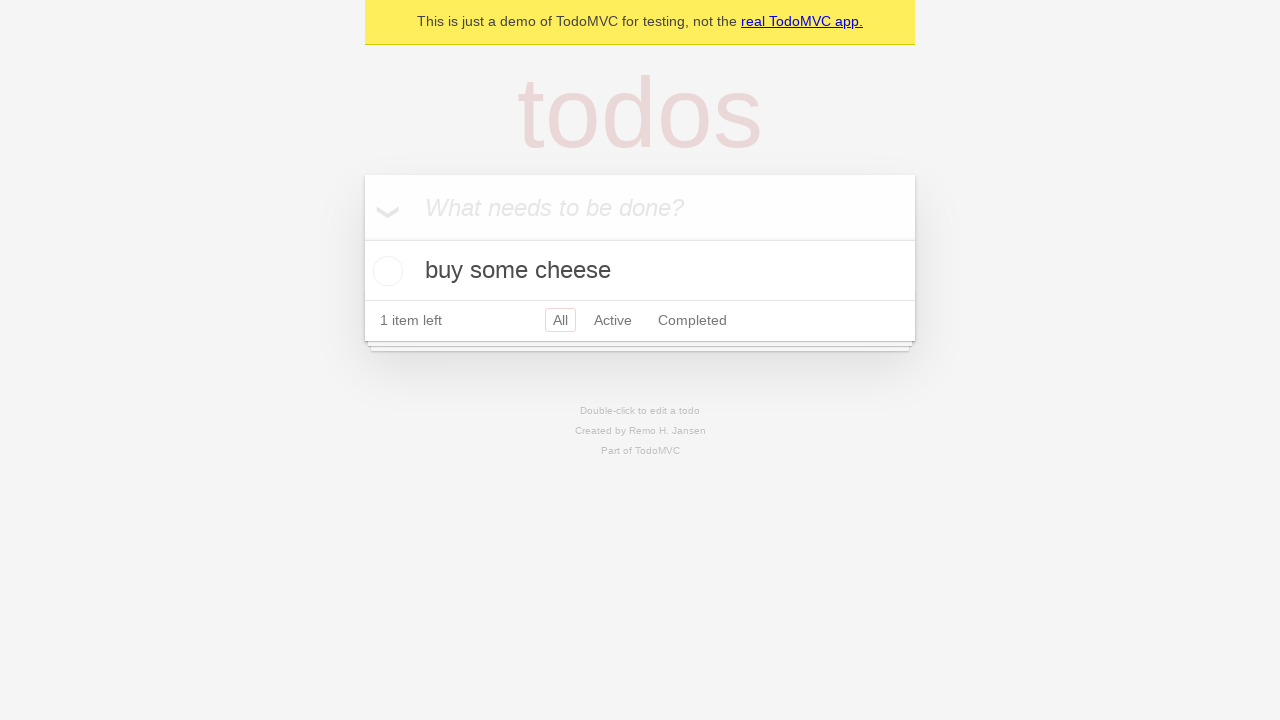

Filled second todo with 'feed the cat' on internal:attr=[placeholder="What needs to be done?"i]
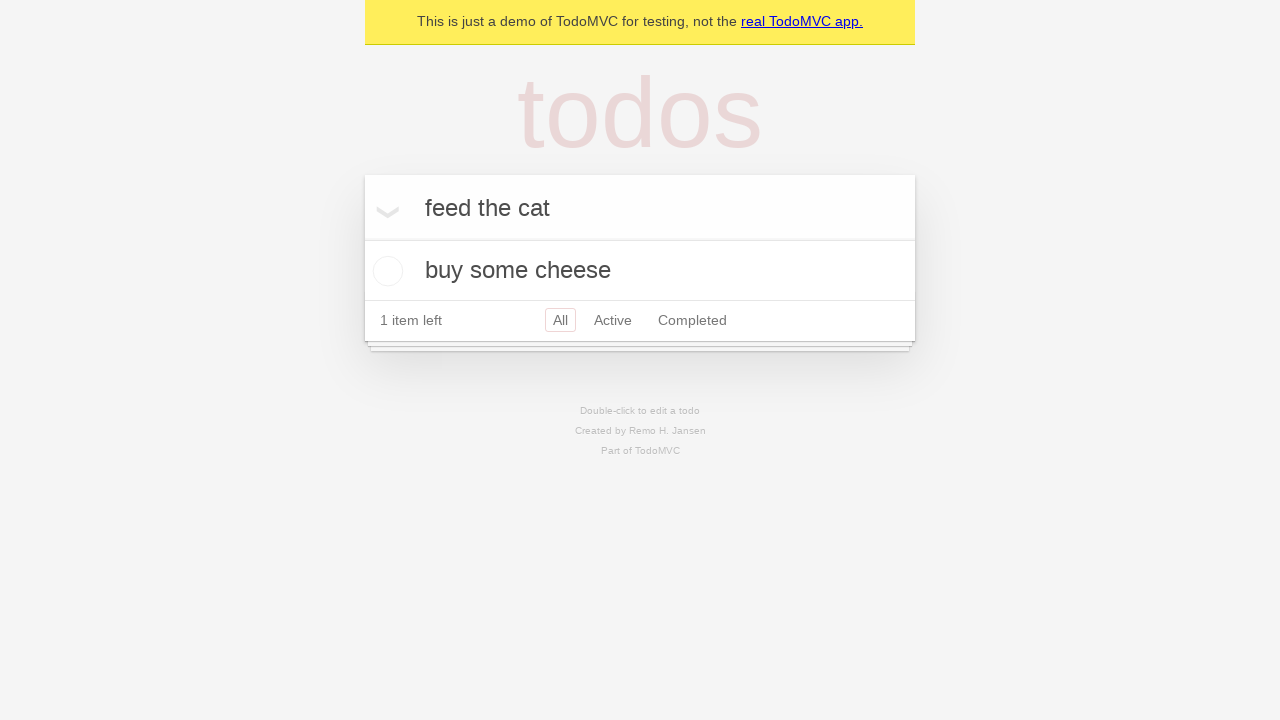

Pressed Enter to create second todo on internal:attr=[placeholder="What needs to be done?"i]
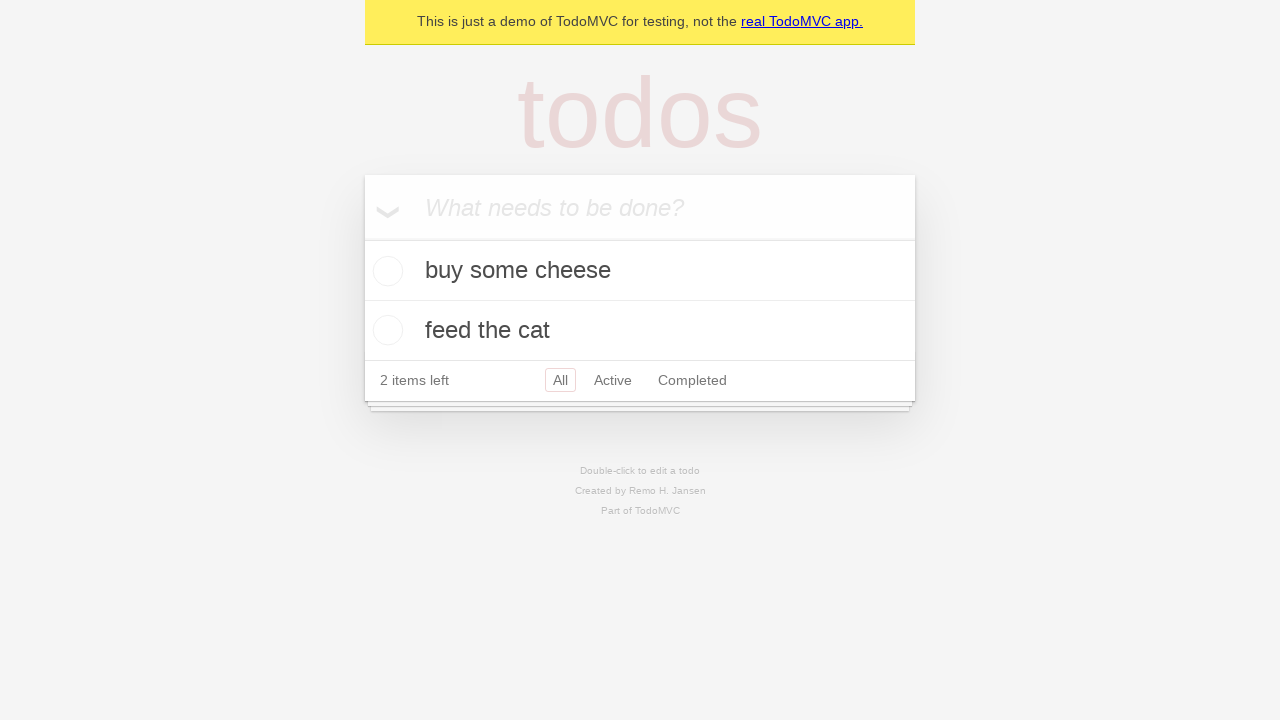

Filled third todo with 'book a doctors appointment' on internal:attr=[placeholder="What needs to be done?"i]
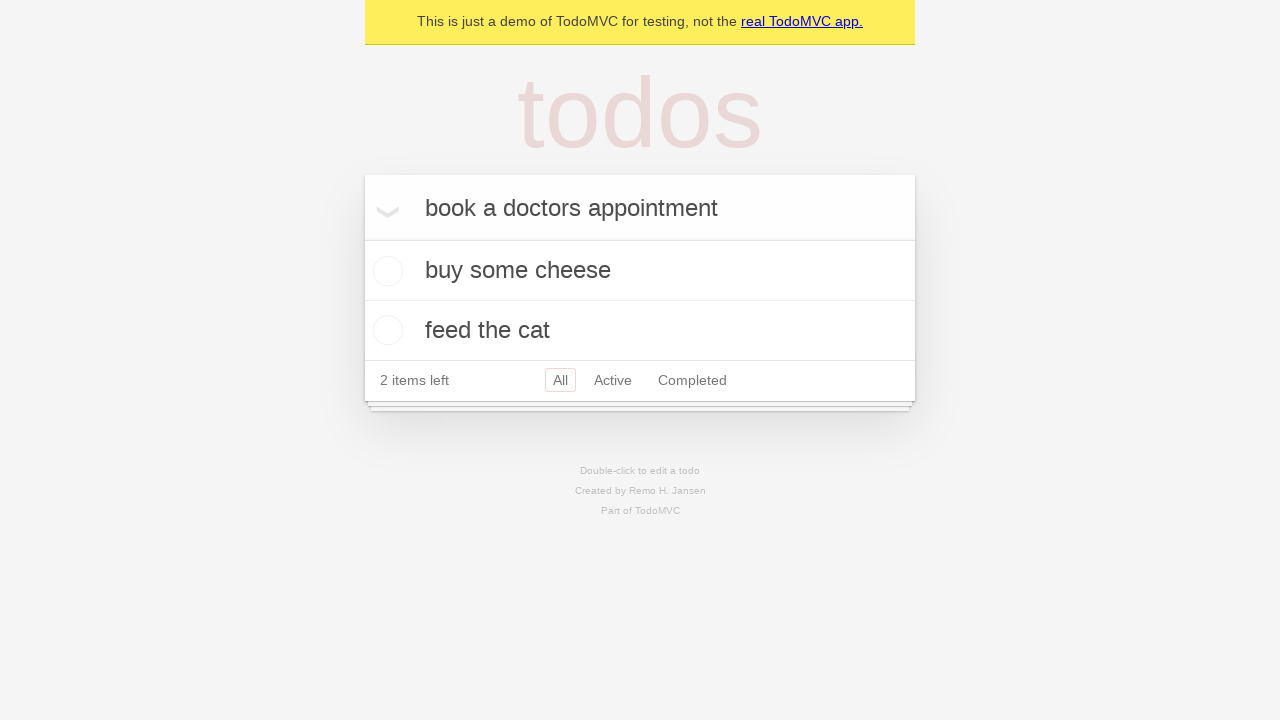

Pressed Enter to create third todo on internal:attr=[placeholder="What needs to be done?"i]
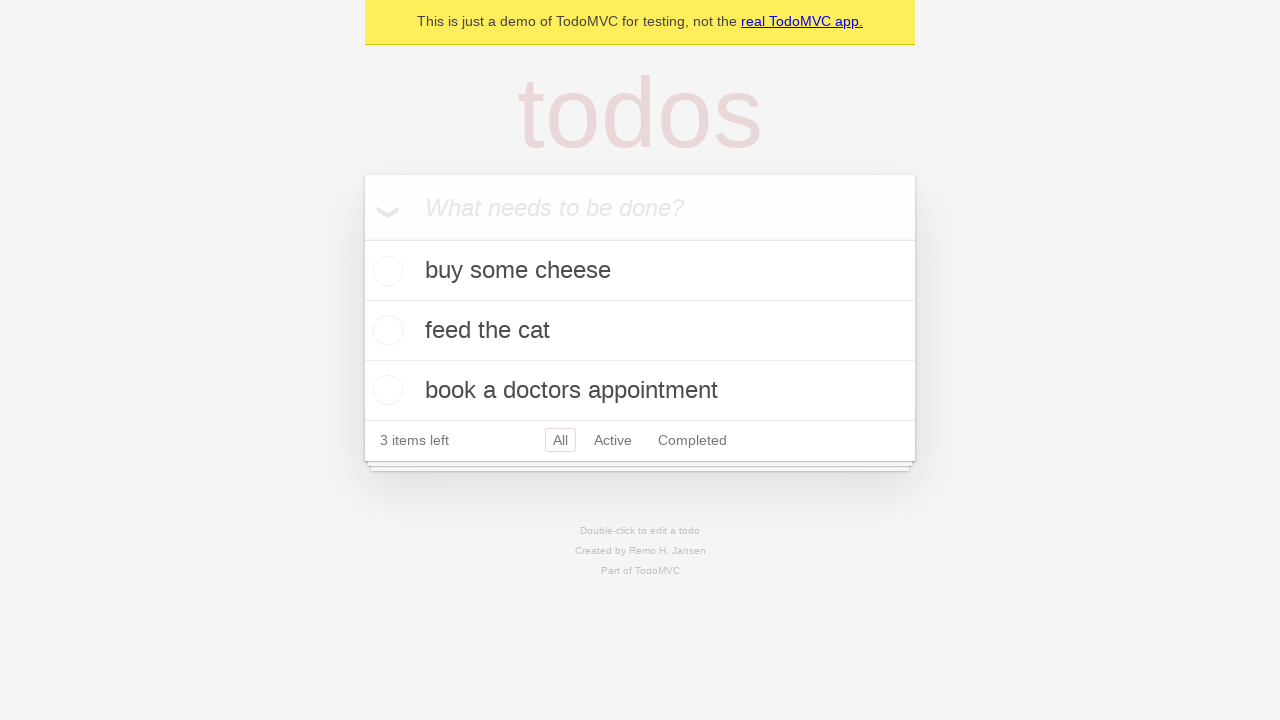

Waited for all 3 todos to be created
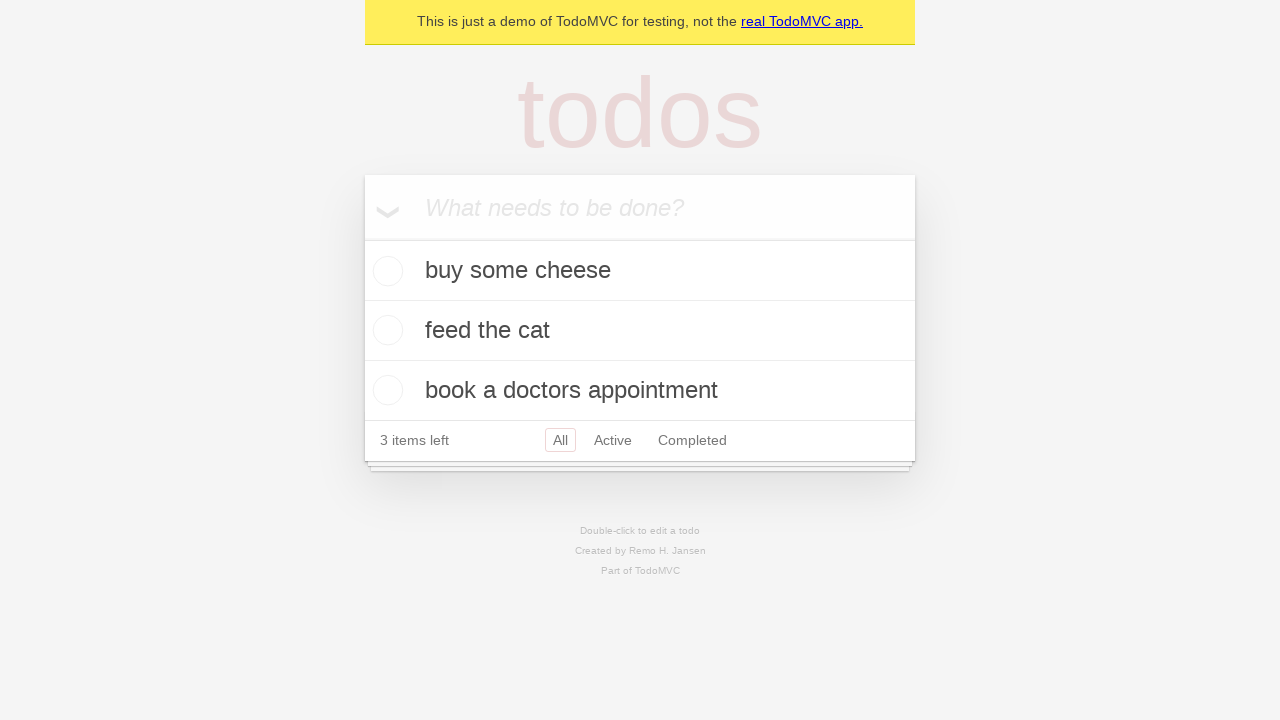

Checked the first todo item as completed at (385, 271) on .todo-list li .toggle >> nth=0
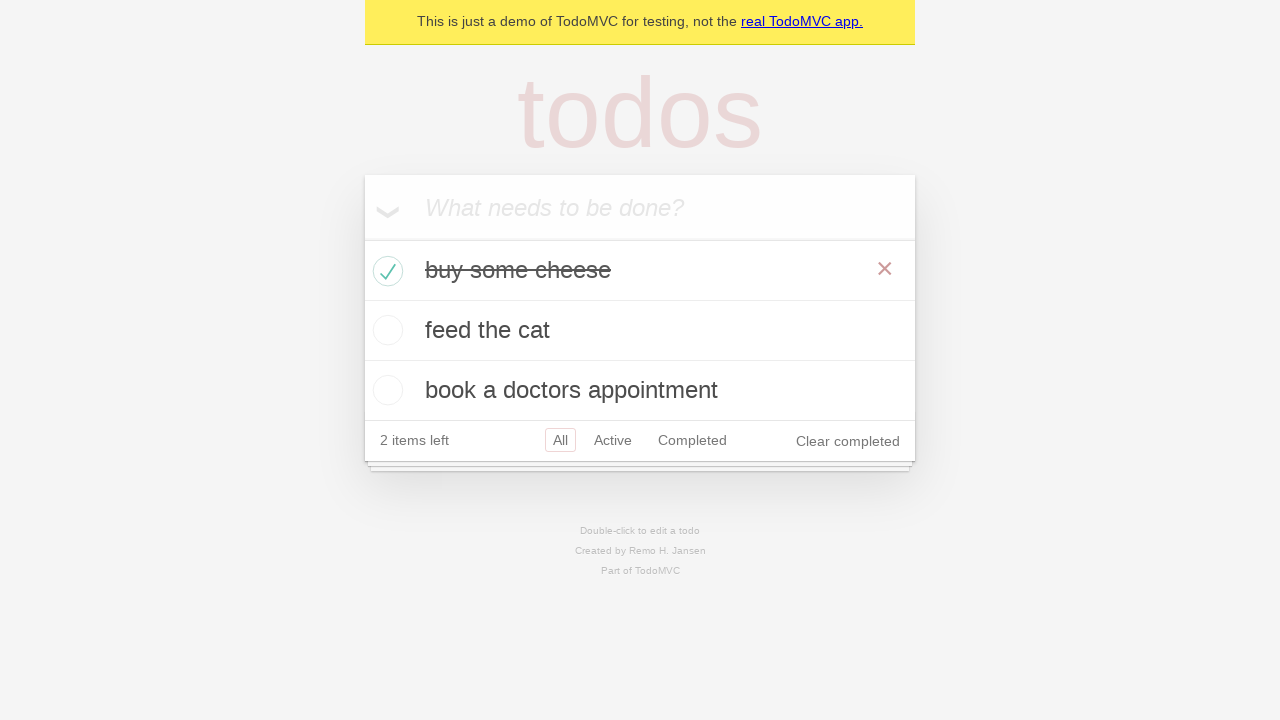

Waited for 'Clear completed' button to appear
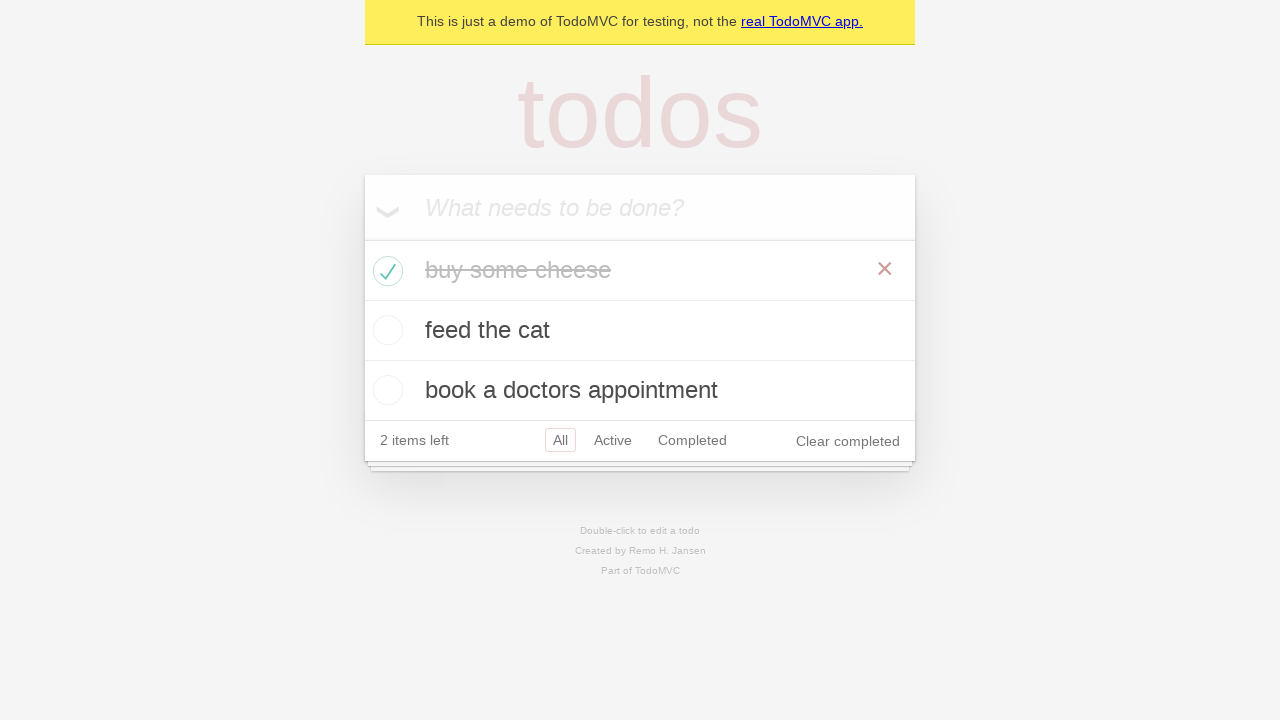

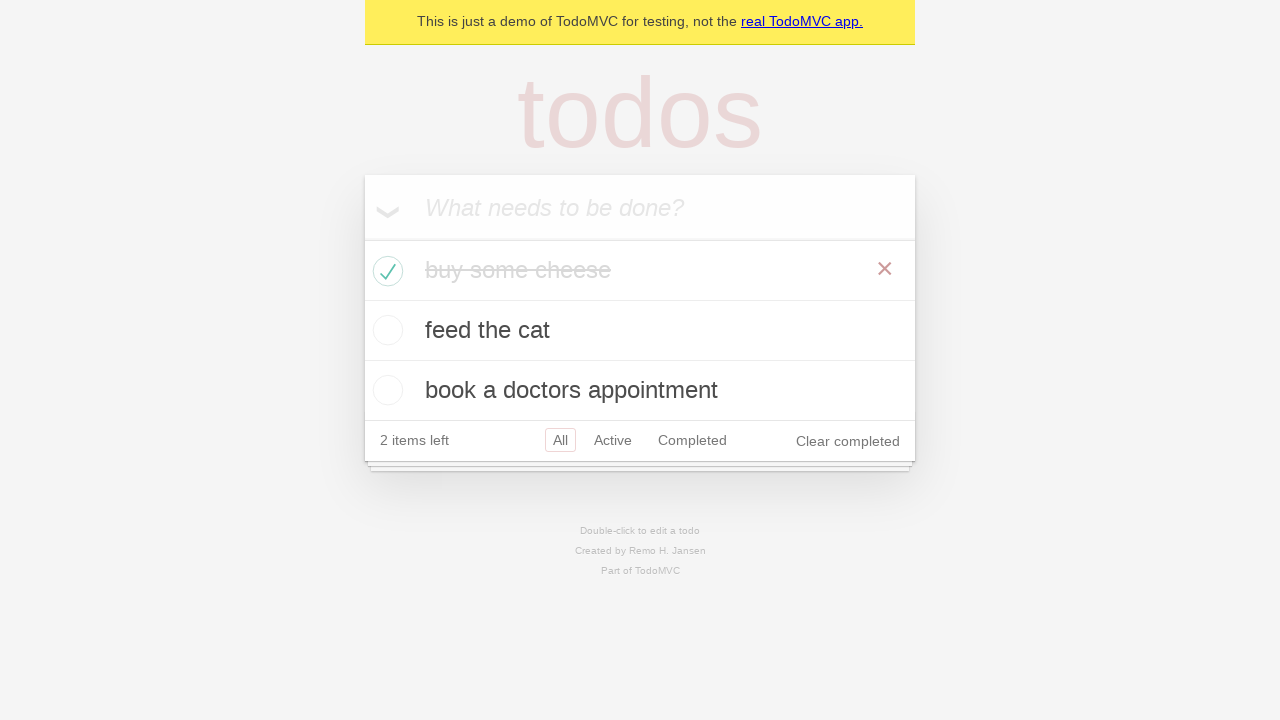